Tests the jRCT (Japan Registry of Clinical Trials) search functionality by entering a disease name and free keyword, checking the recruitment status checkbox, and submitting the search form to view results.

Starting URL: https://jrct.mhlw.go.jp/search

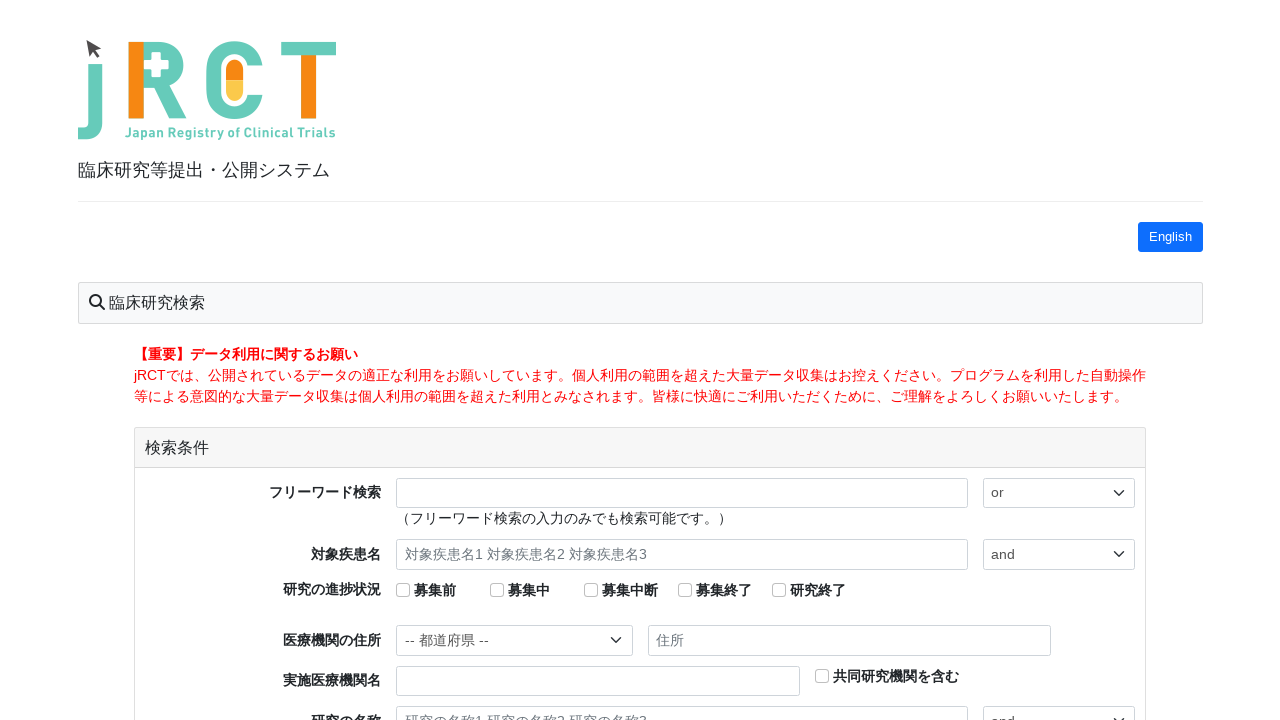

Filled disease name field with '肺がん' (lung cancer) on #reg-plobrem-1
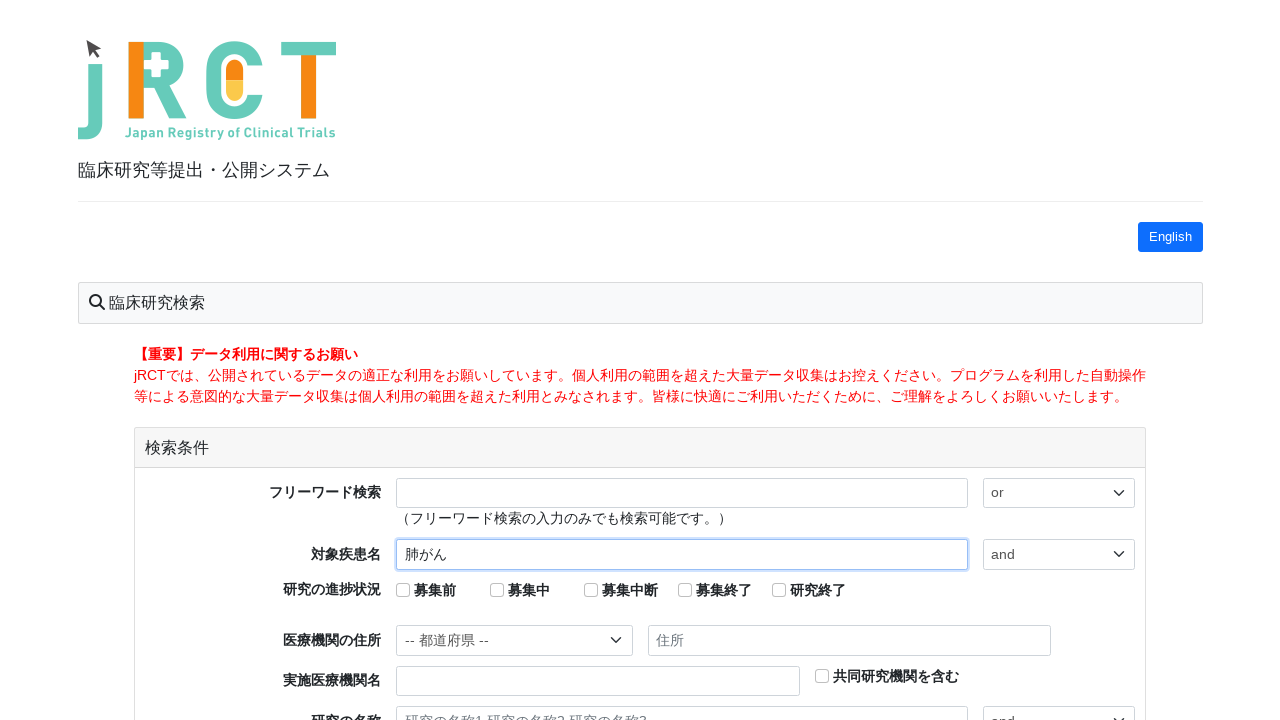

Filled free keyword field with 'EGFR' on #demo-1
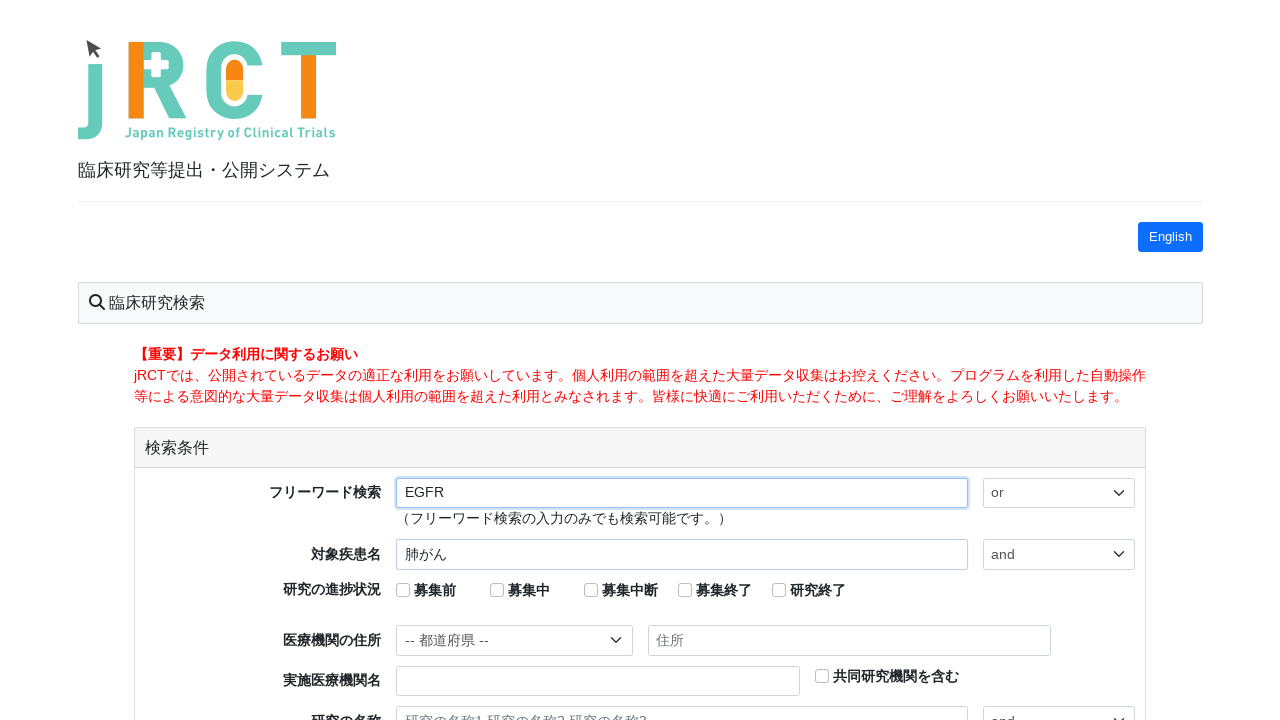

Checked the recruitment status checkbox at (497, 590) on #reg-recruitment-2
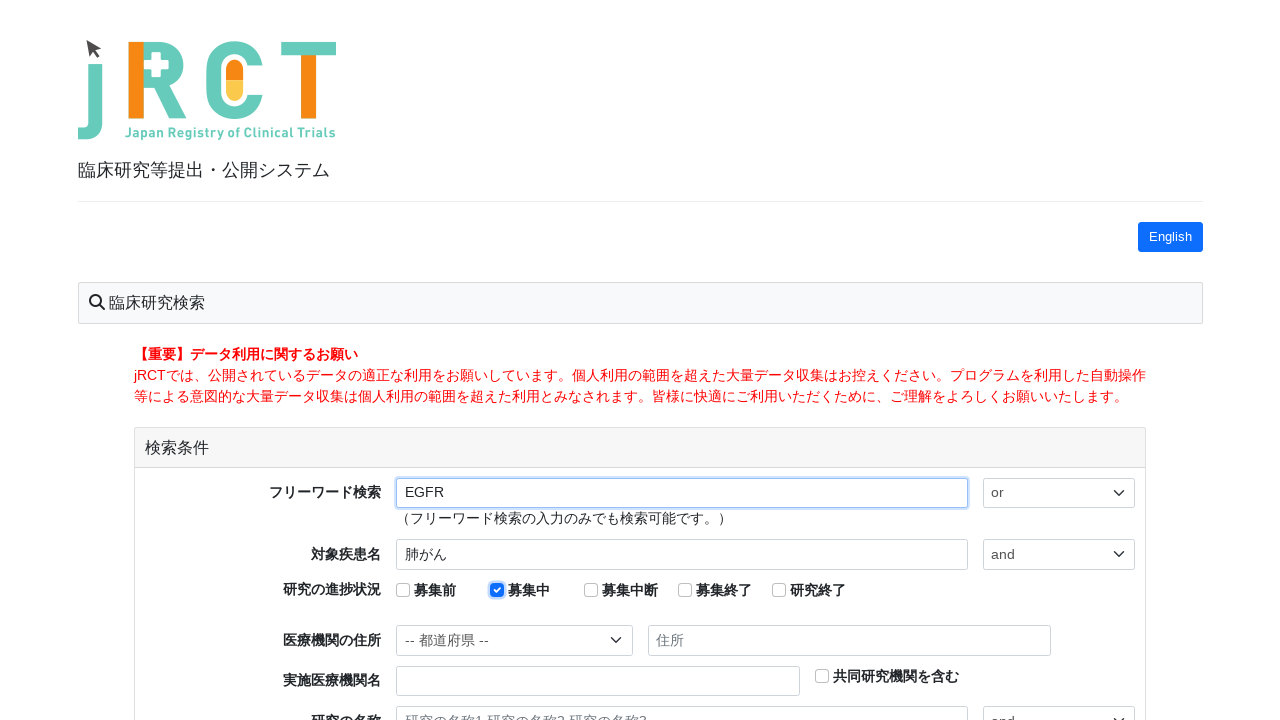

Clicked the search button to submit the form at (640, 538) on xpath=//button[contains(text(), "検索")]
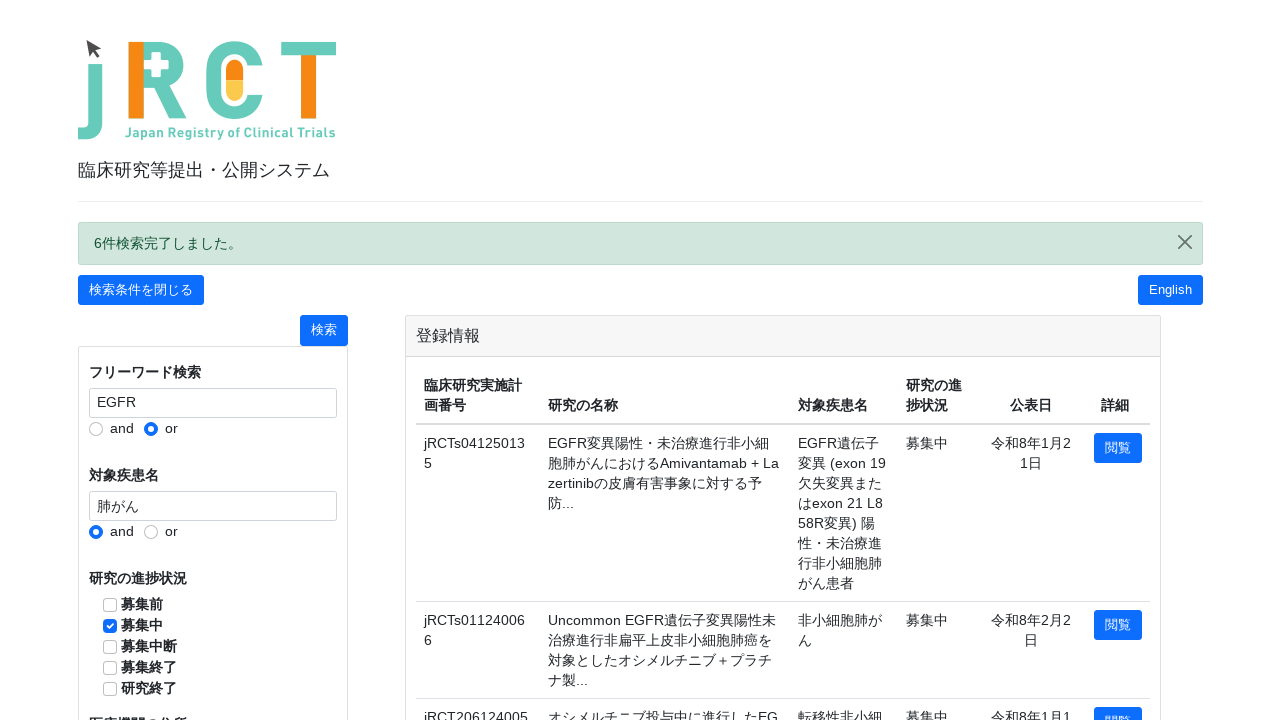

Search results table loaded with trials matching the criteria
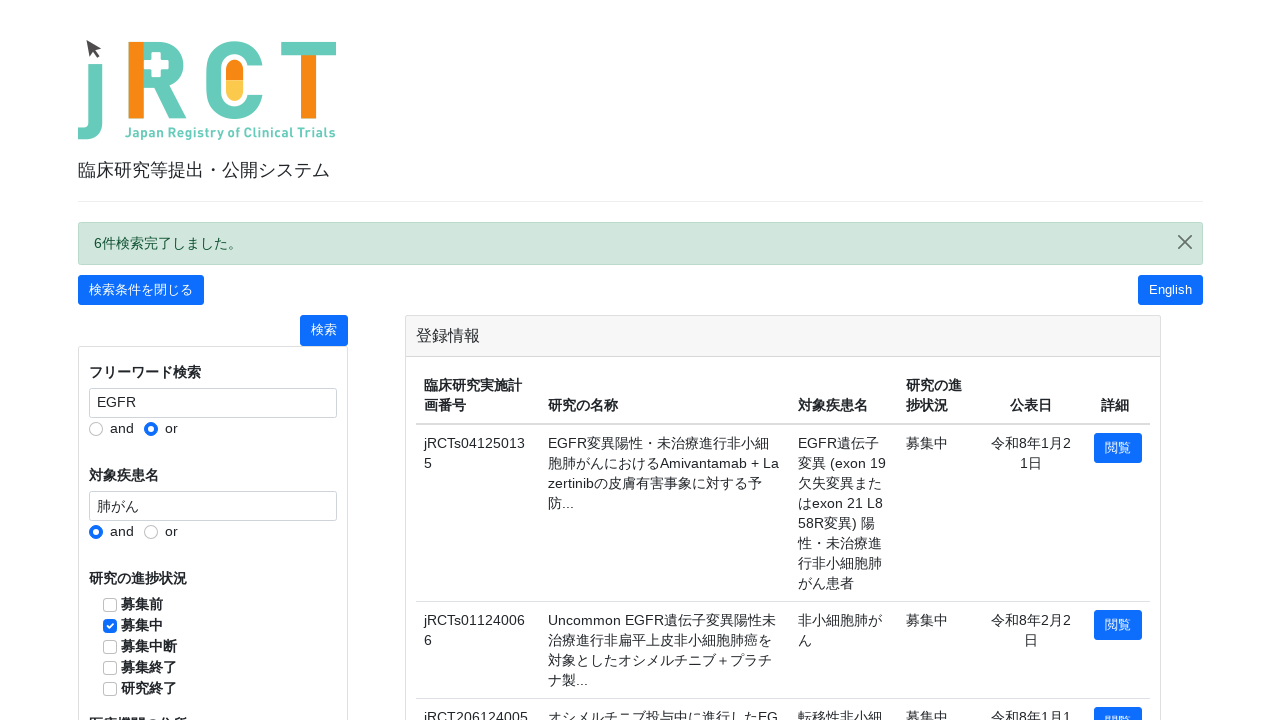

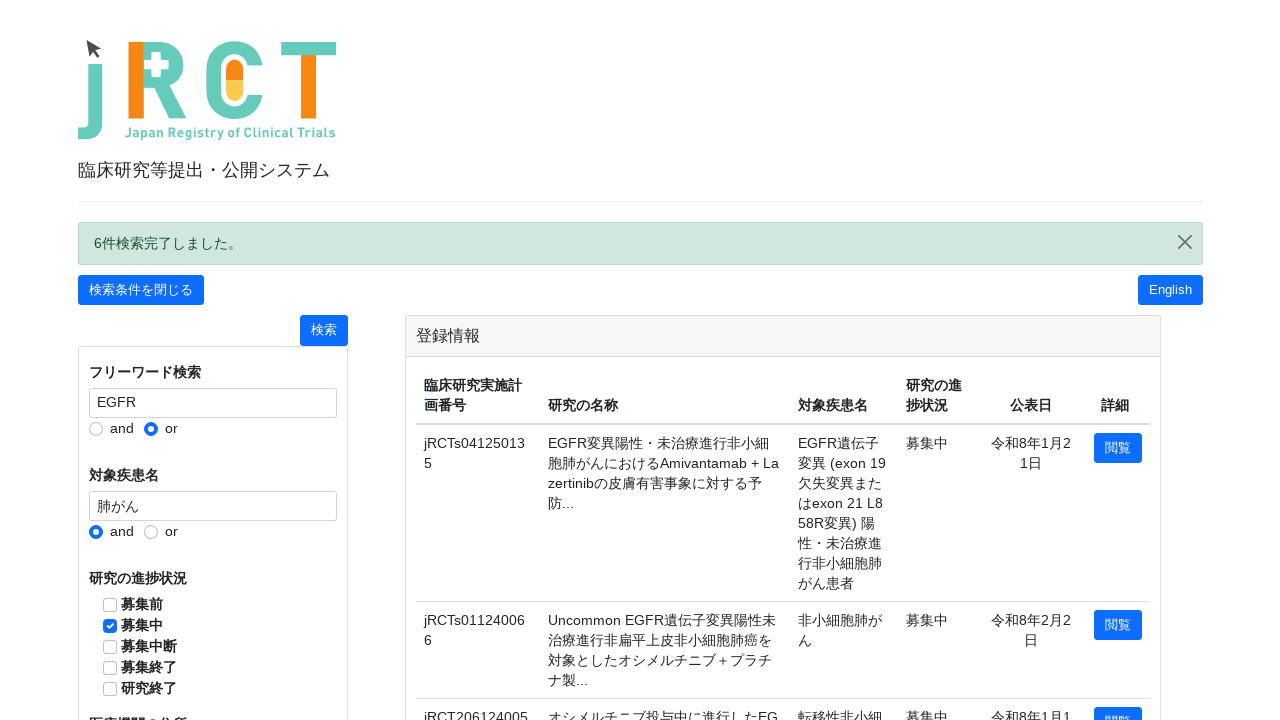